Navigates to W3Schools website and refreshes the page using JavaScript execution

Starting URL: https://www.w3schools.com/

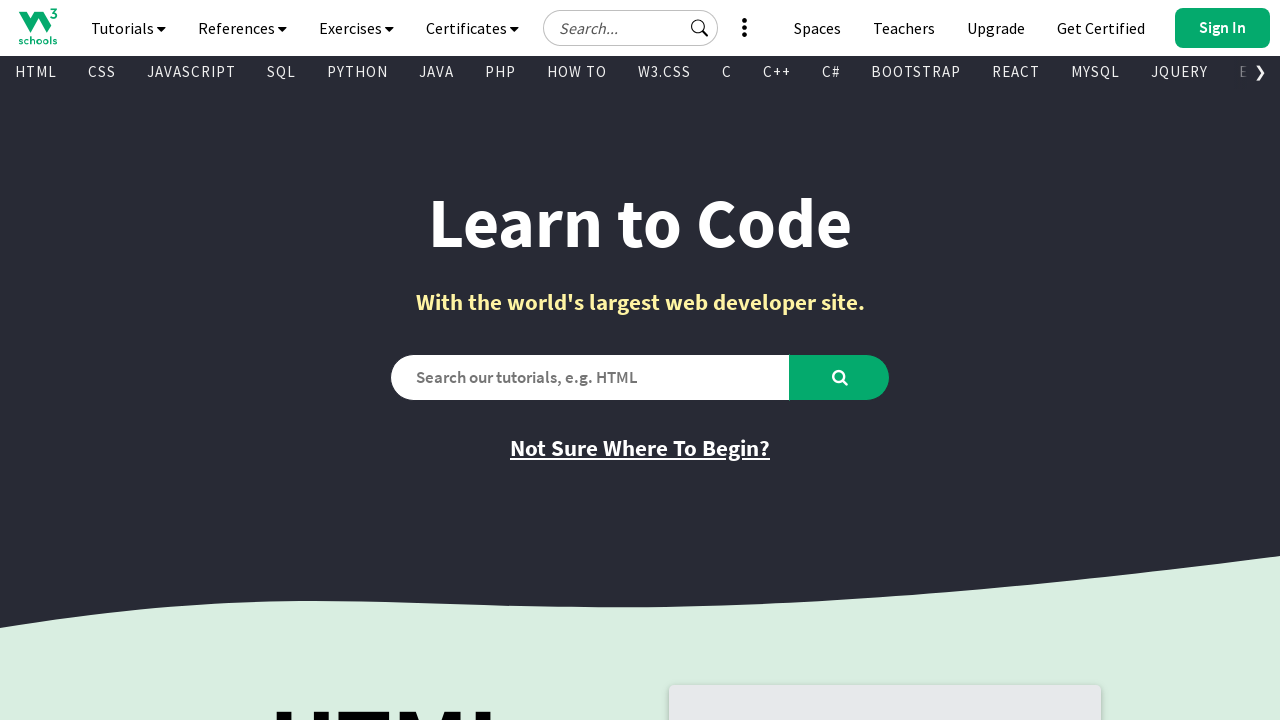

Refreshed the page using JavaScript executor (history.go(0))
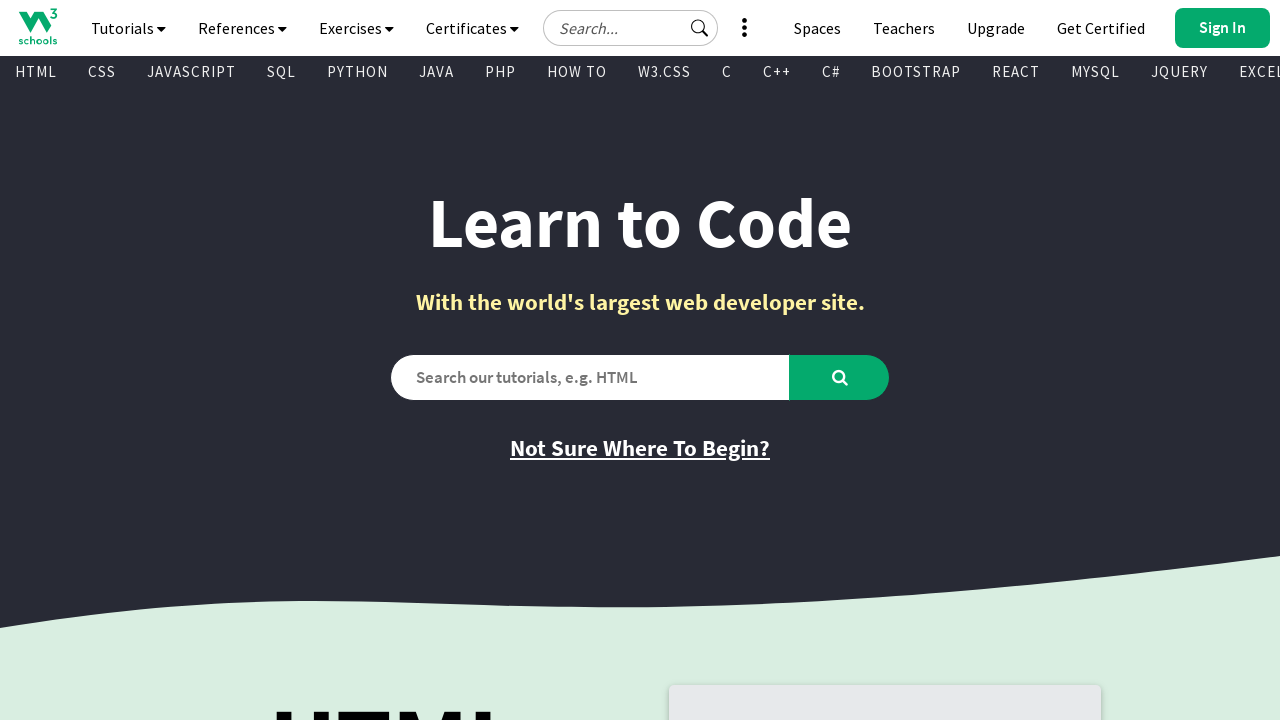

W3Schools page reloaded and DOM content loaded
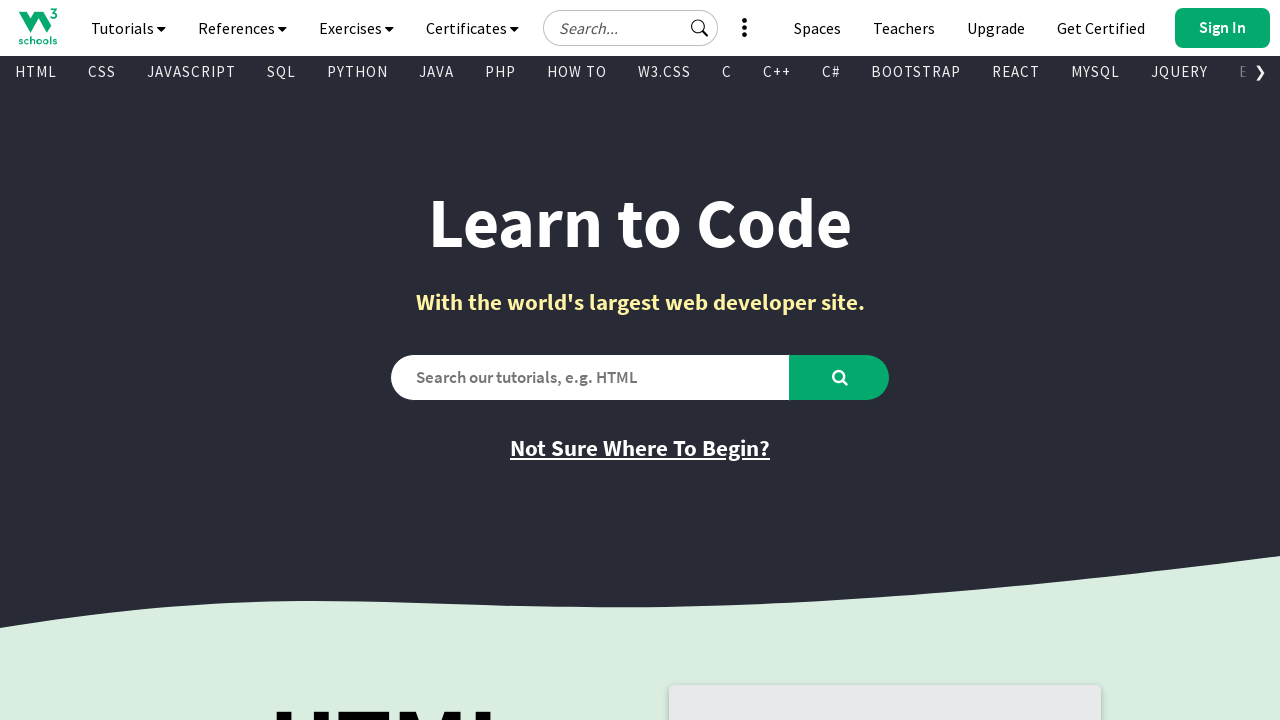

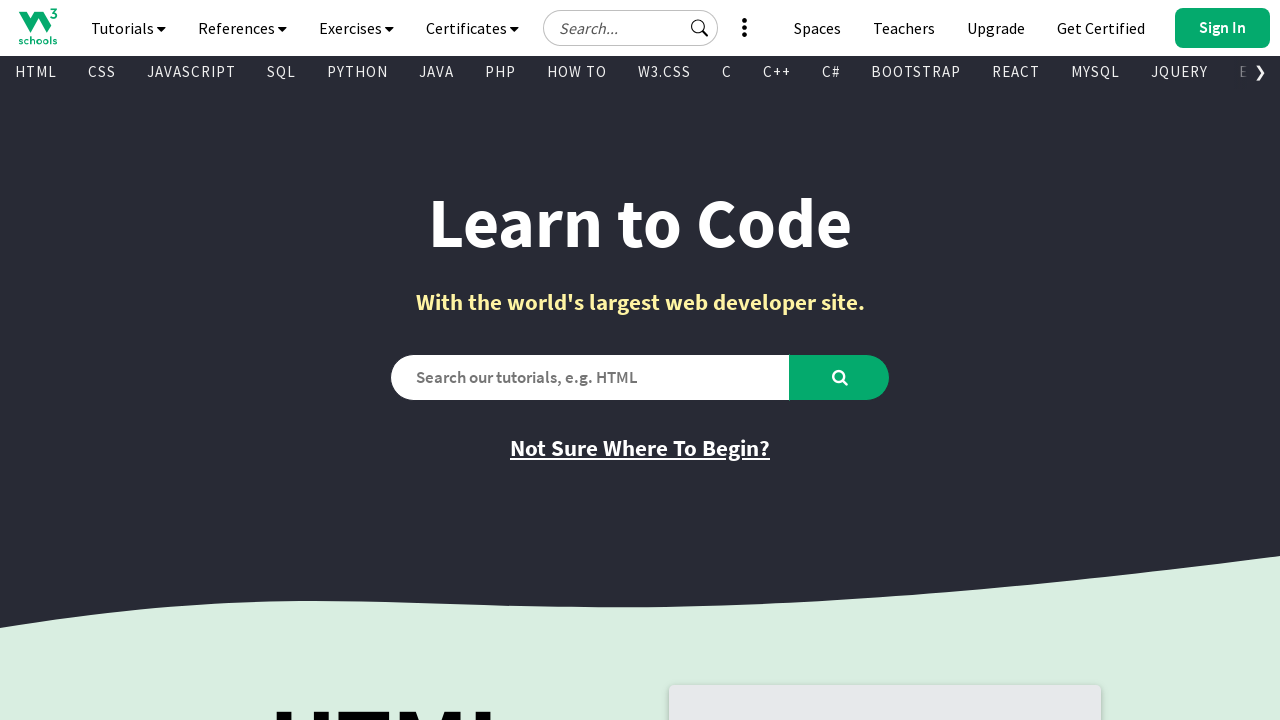